Tests horizontal drag and drop functionality on a range slider by dragging the slider handle to the left

Starting URL: https://rangeslider.js.org/

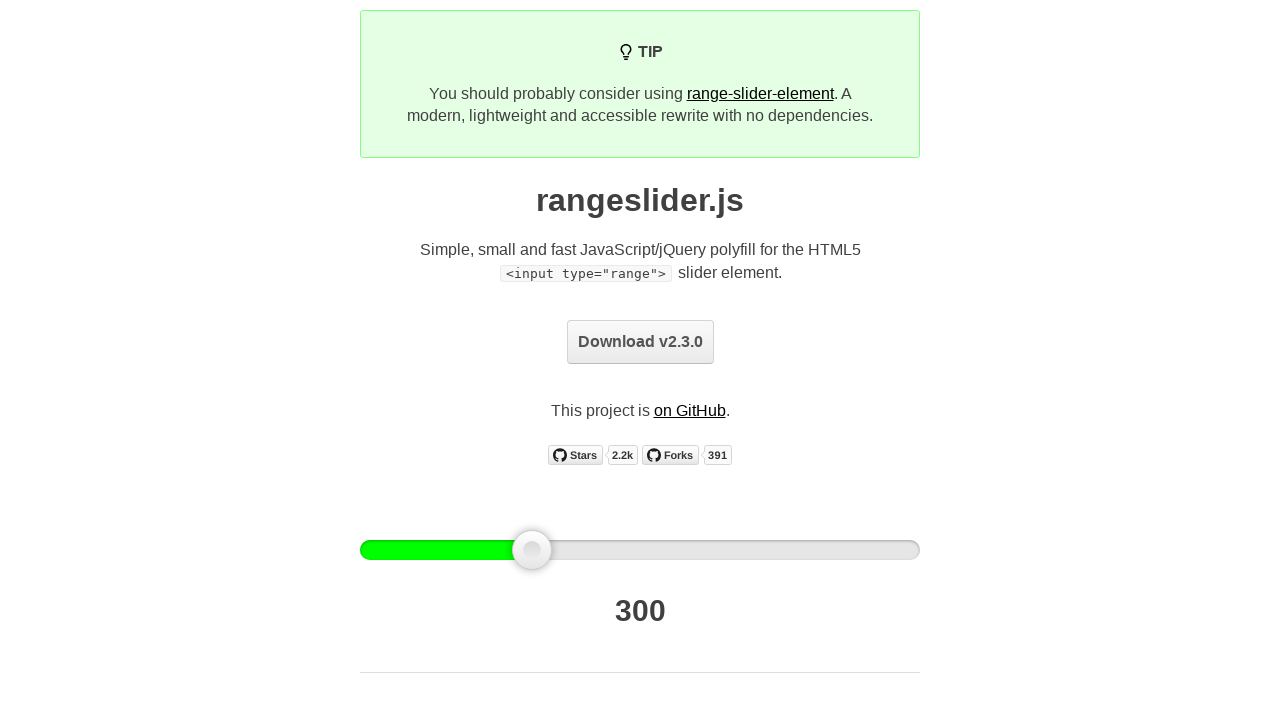

Located the first range slider handle
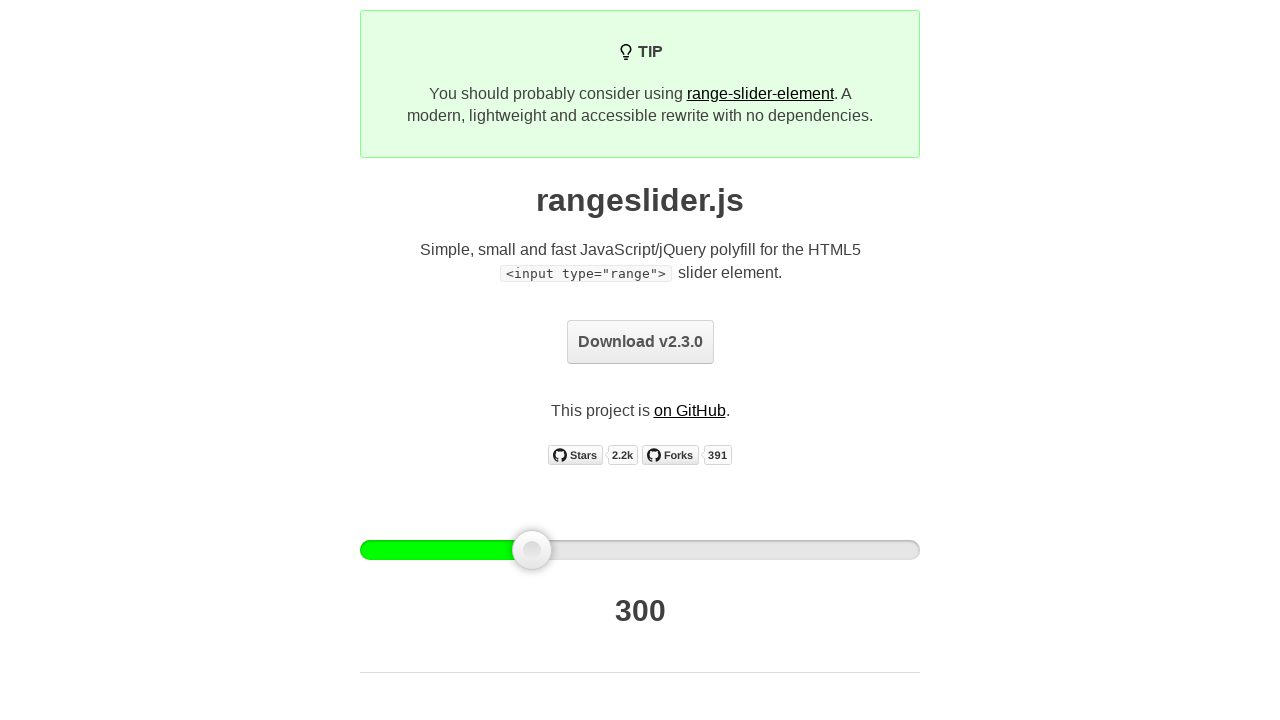

Slider handle became visible
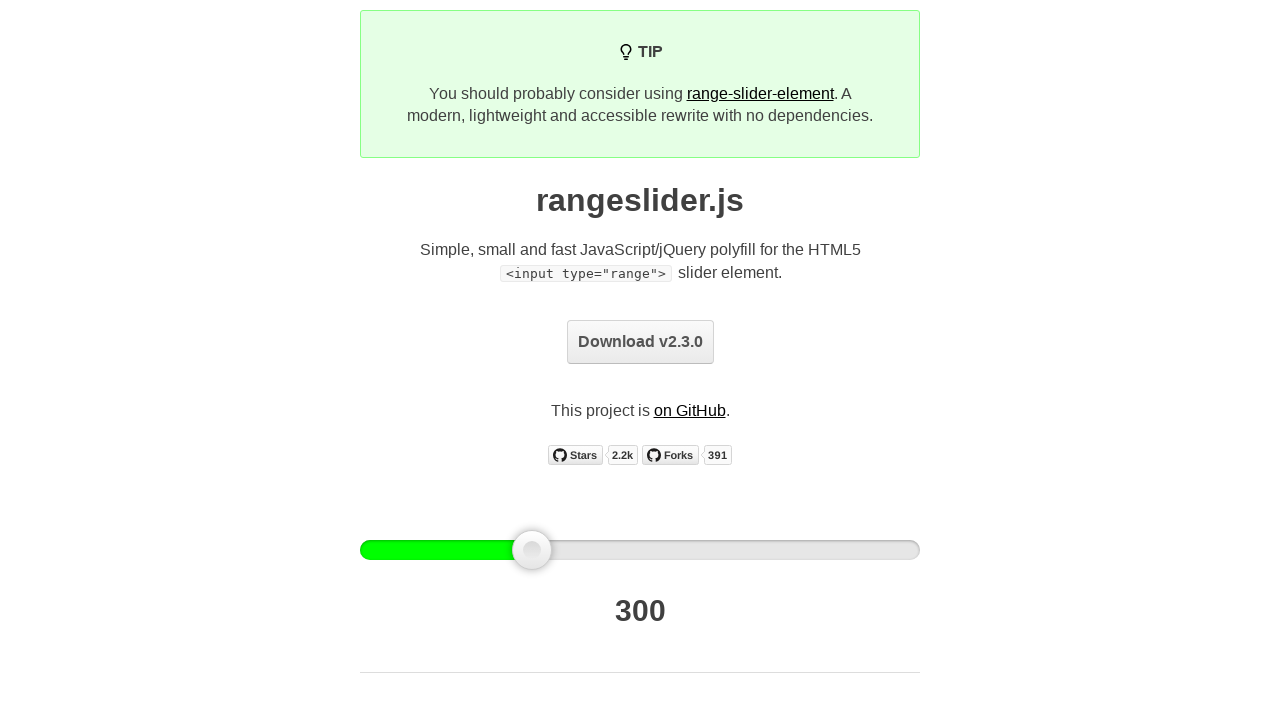

Retrieved bounding box of slider handle
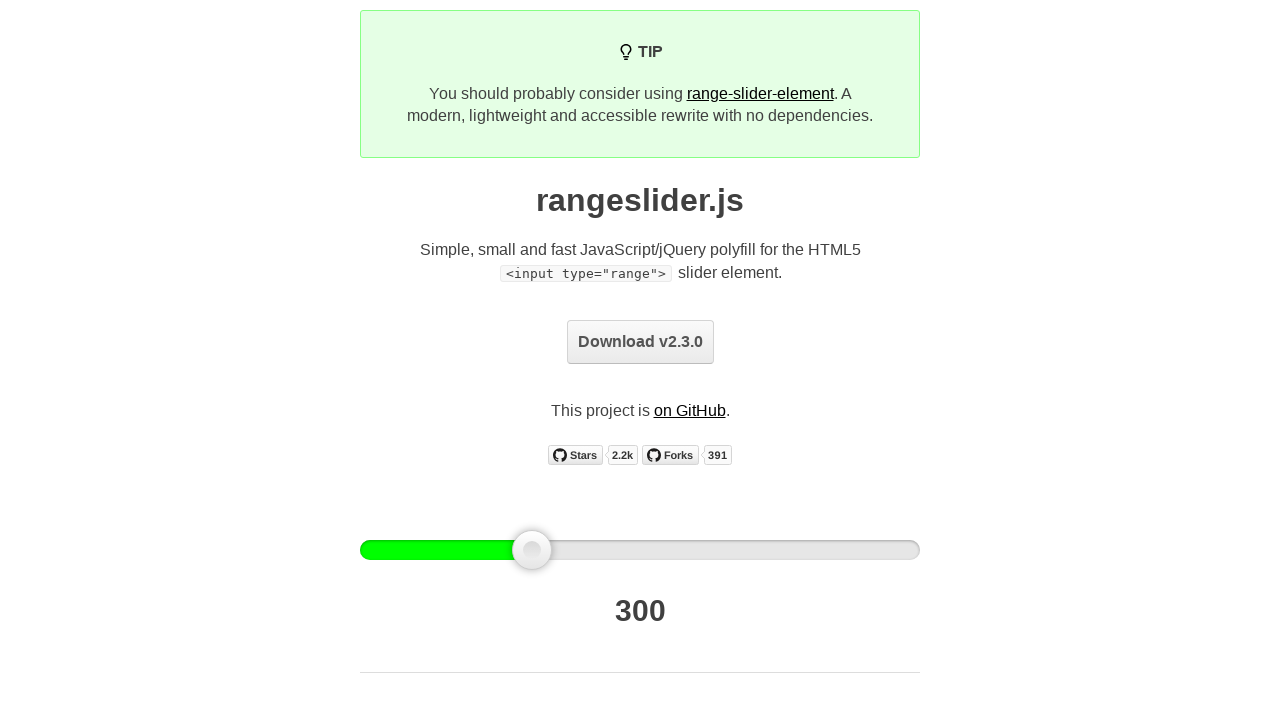

Moved mouse to center of slider handle at (532, 550)
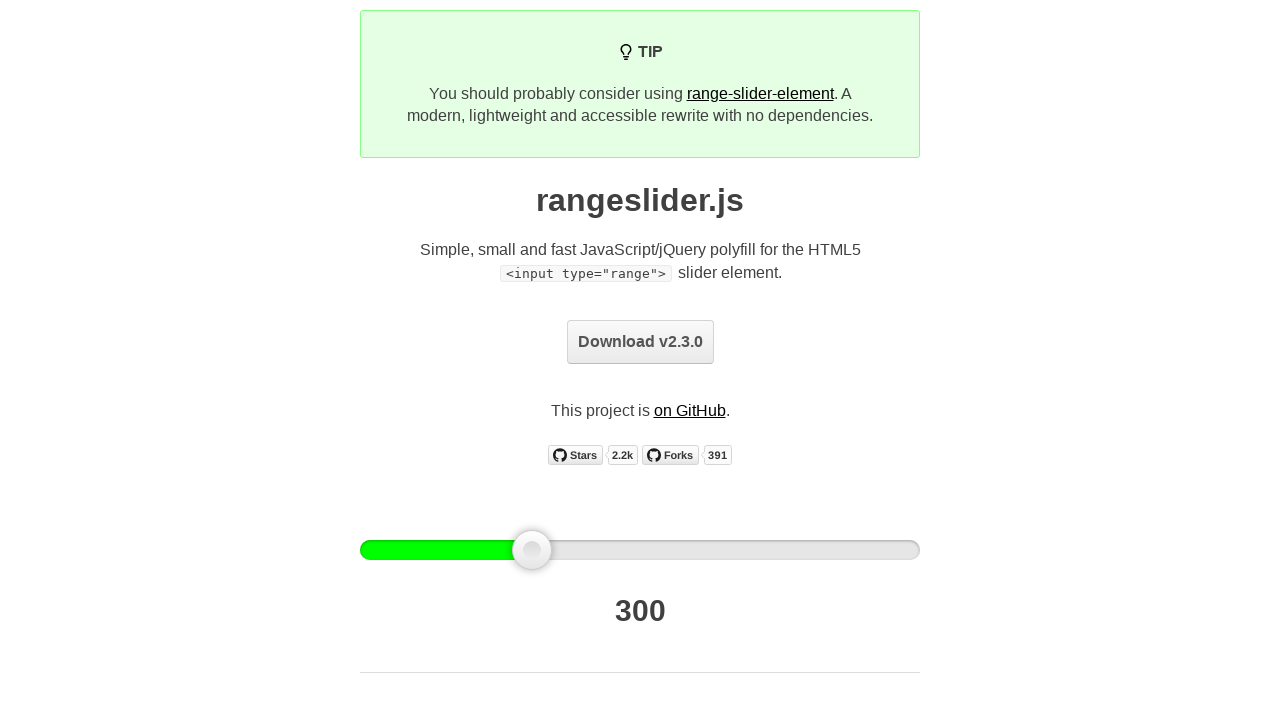

Pressed mouse button down on slider handle at (532, 550)
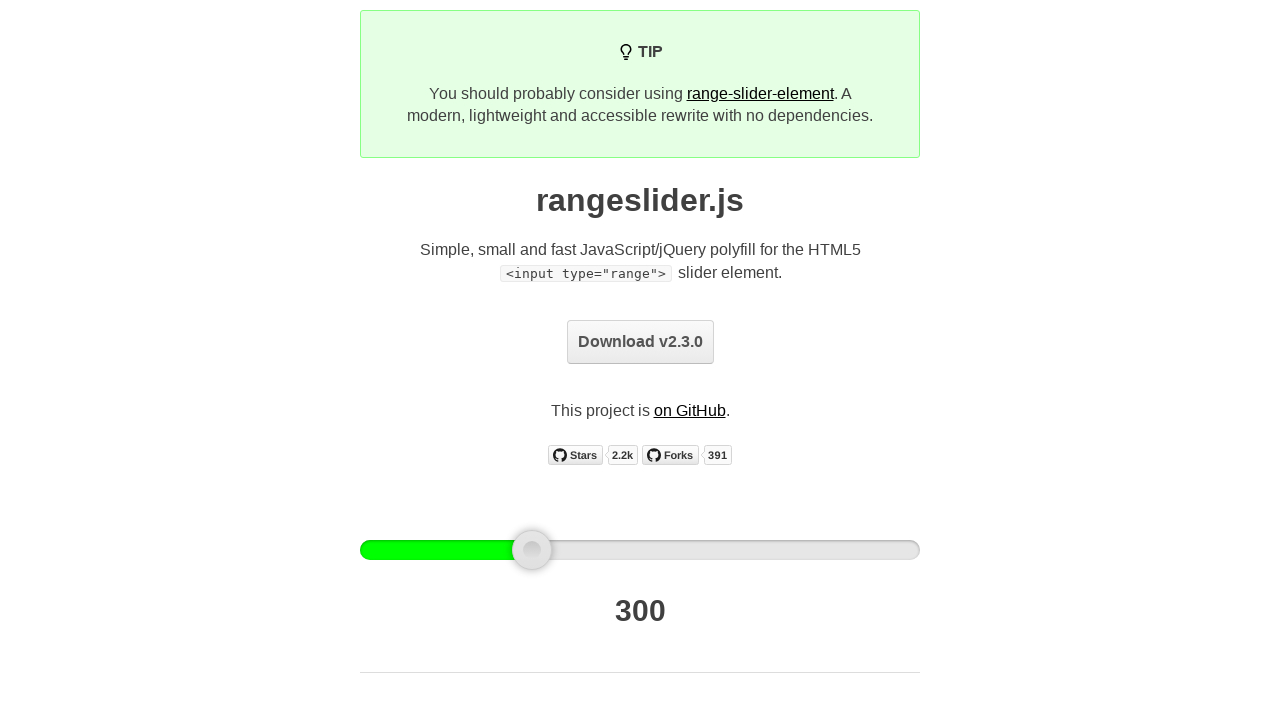

Dragged slider handle 400 pixels to the left at (132, 550)
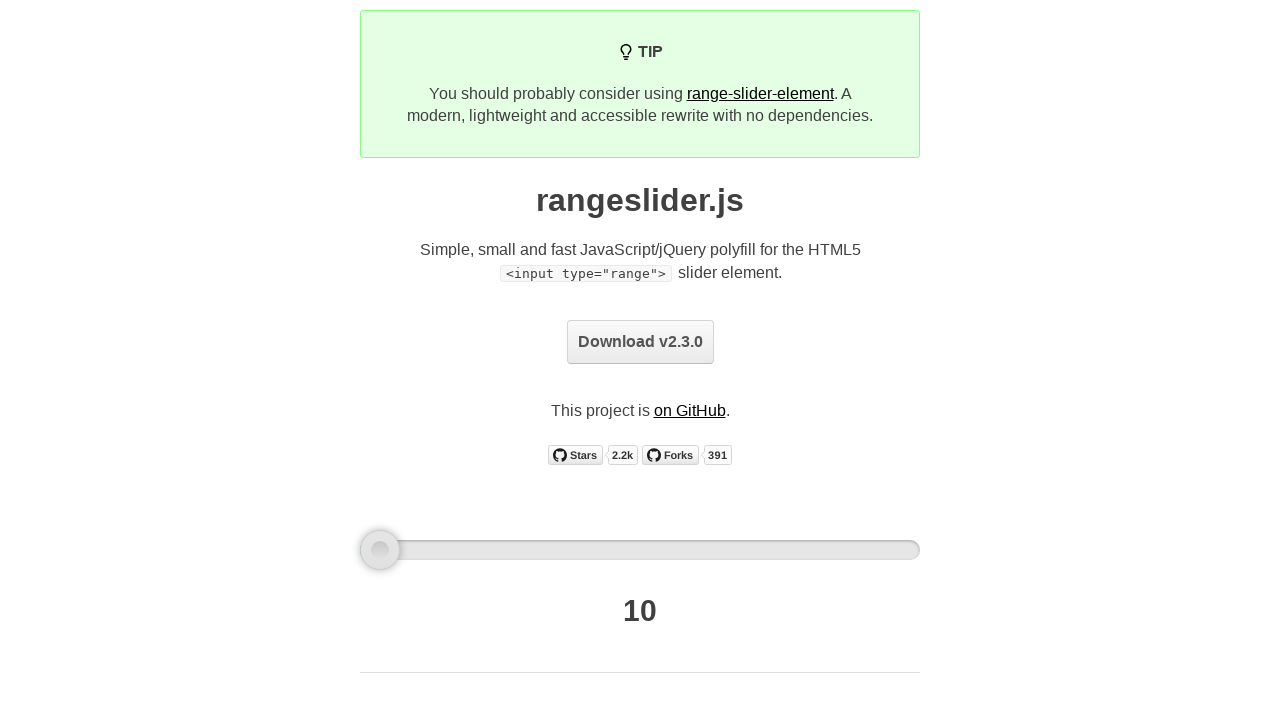

Released mouse button, completing horizontal drag operation at (132, 550)
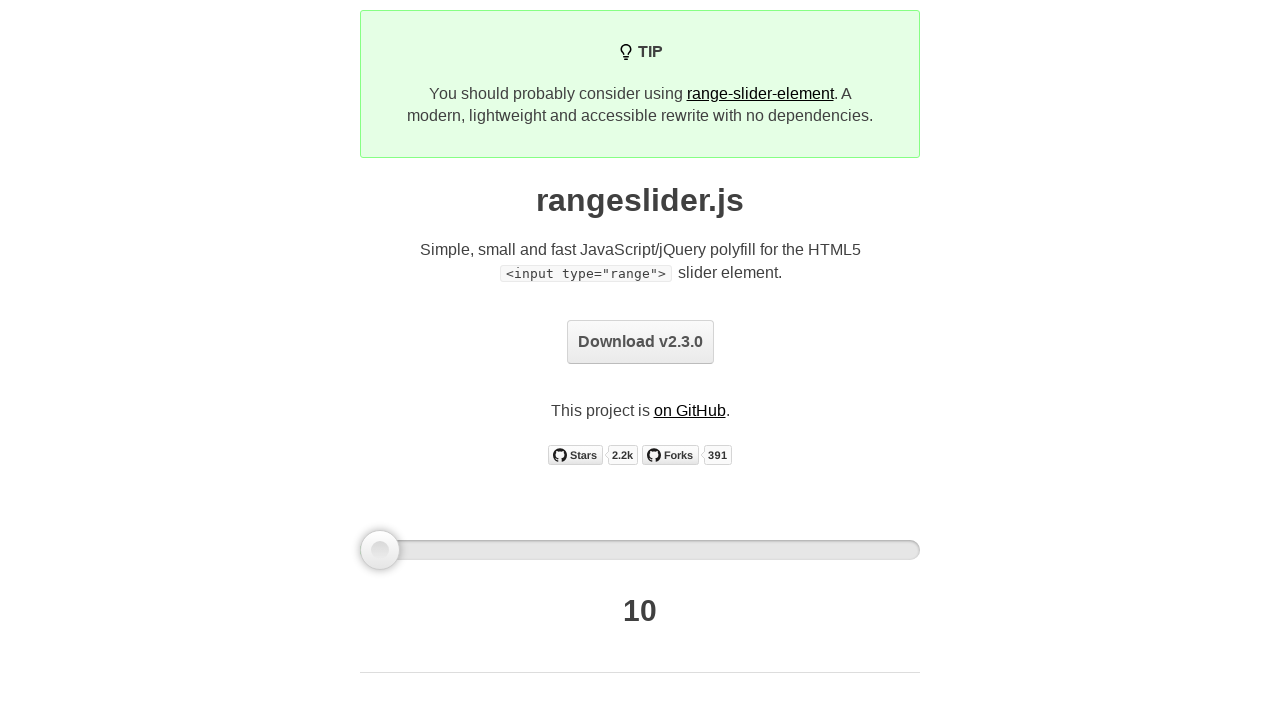

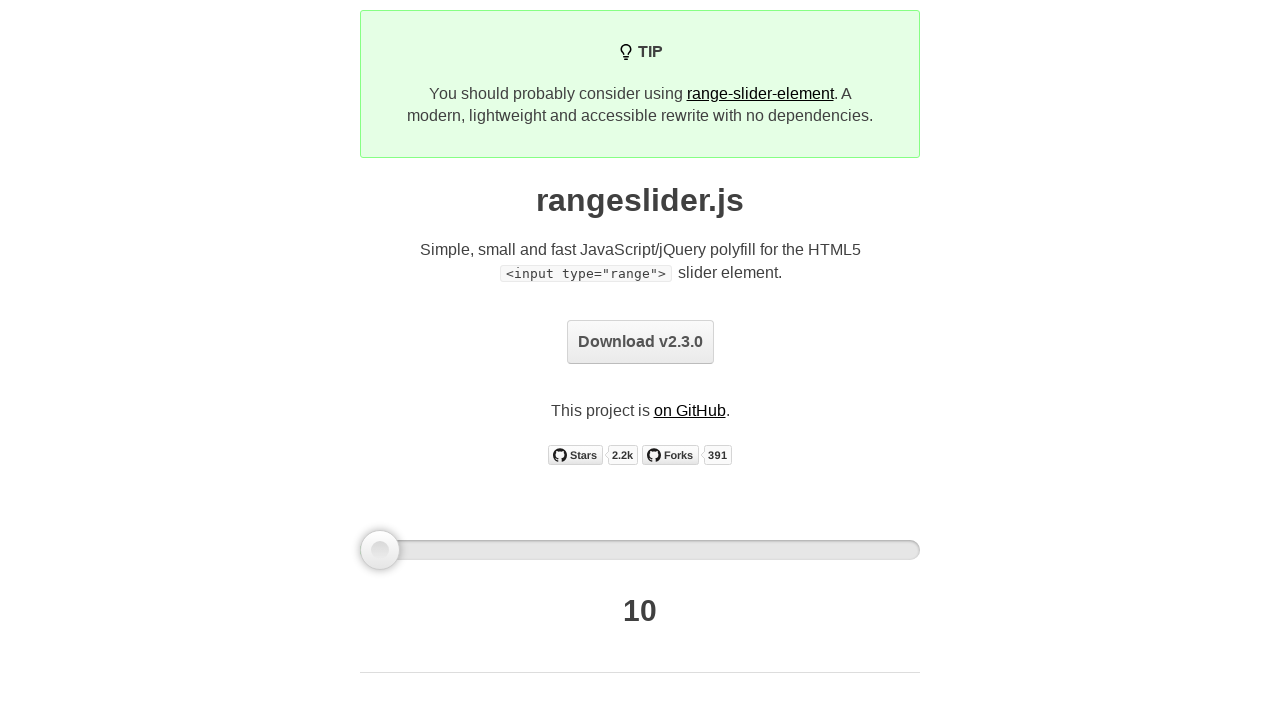